Navigates to i.ua (Ukrainian web portal) and waits for the page to load completely.

Starting URL: http://i.ua

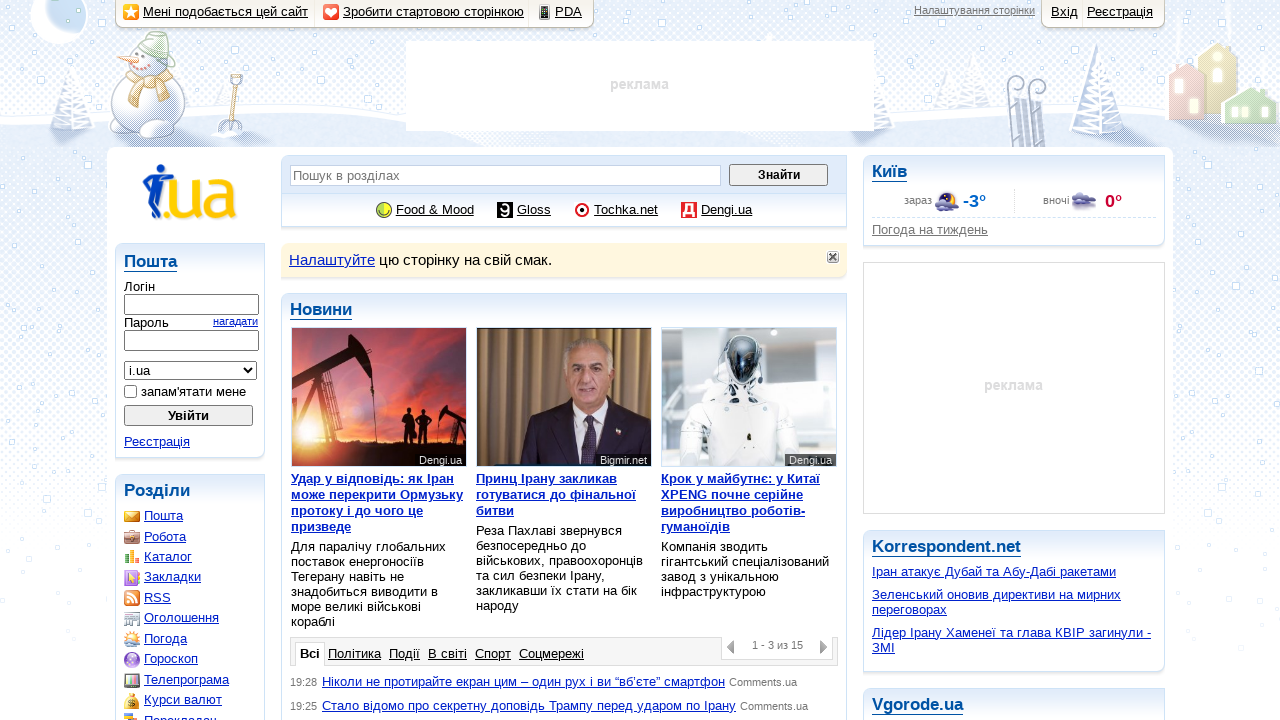

Navigated to http://i.ua (Ukrainian web portal)
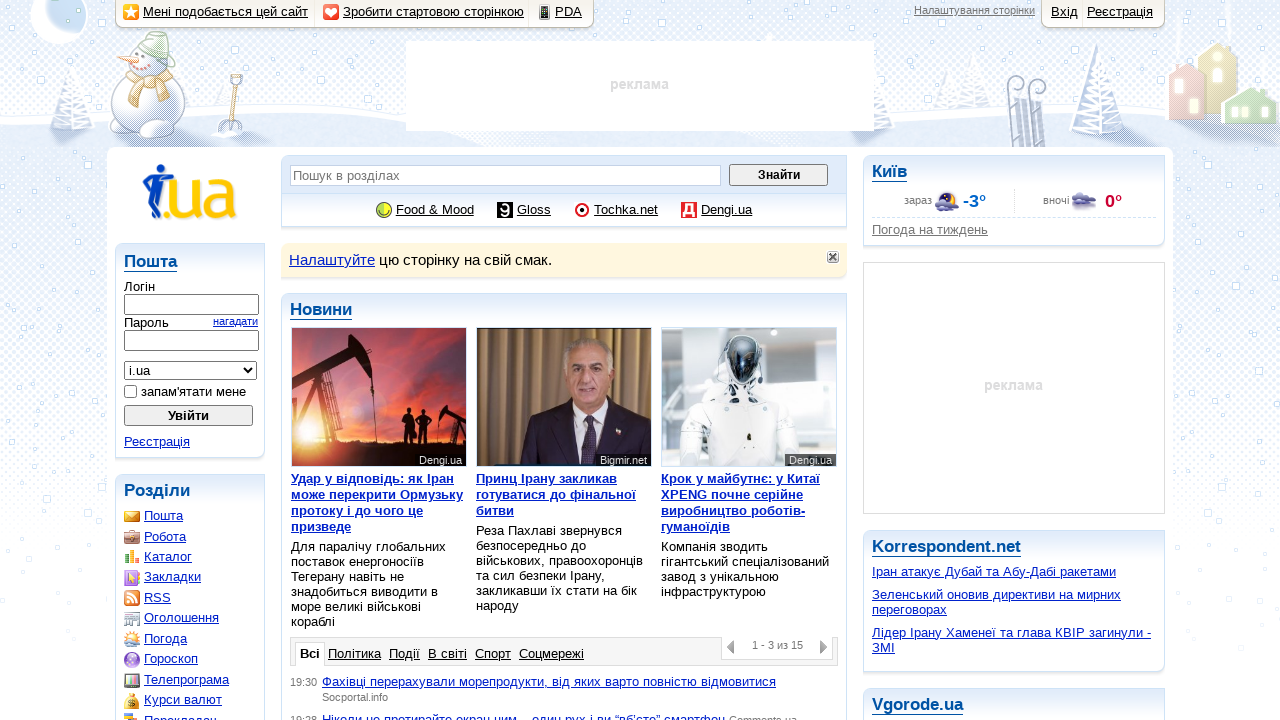

Page loaded completely - networkidle state reached
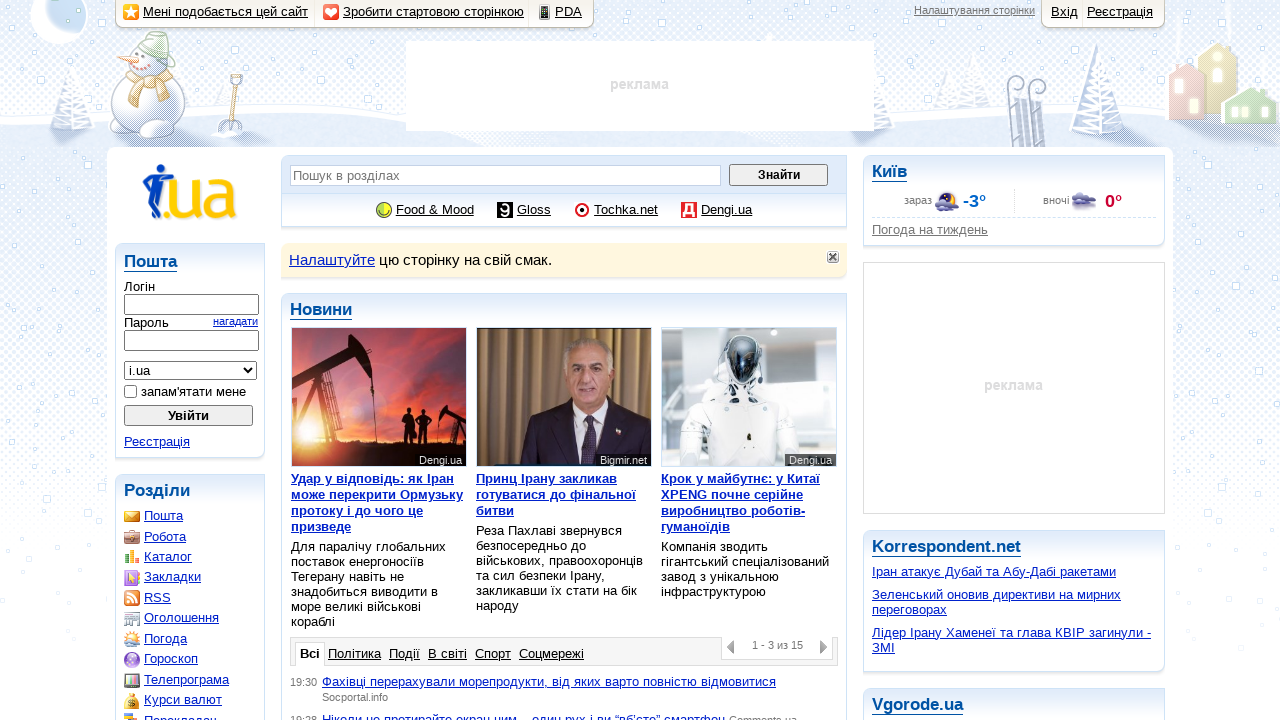

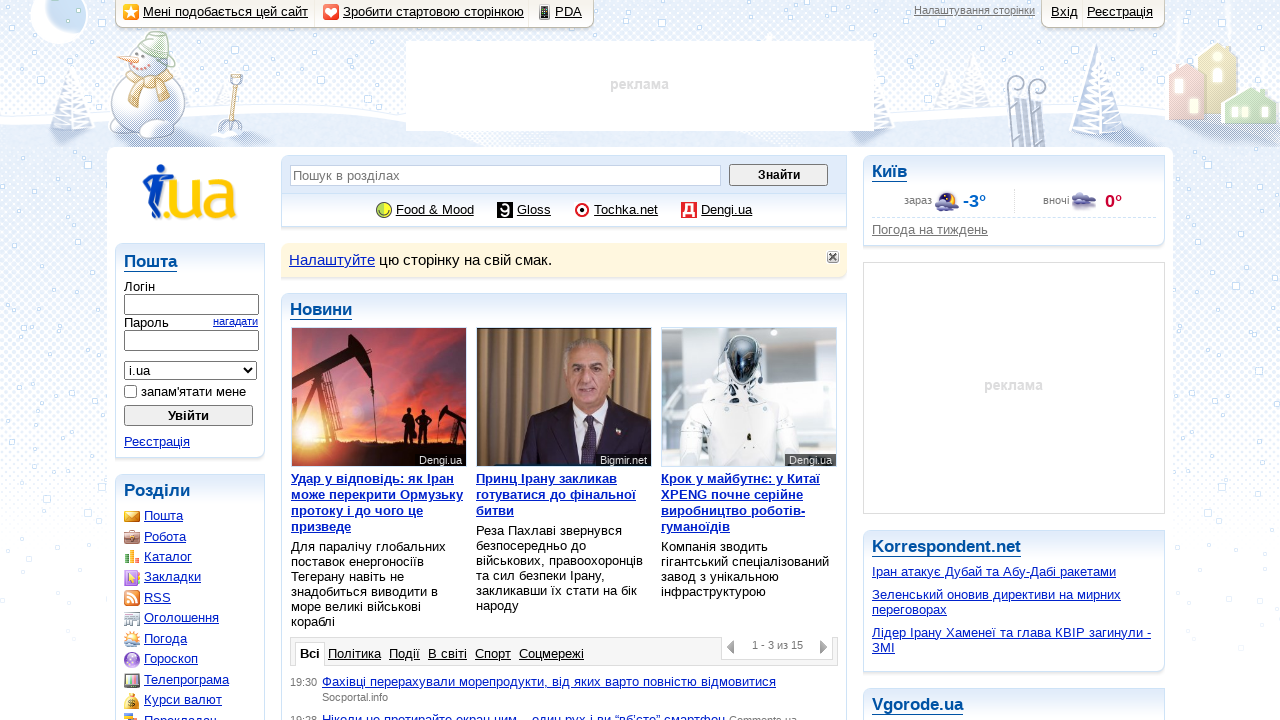